Tests the Healthcare page by navigating via Solutions menu, verifying headers, use cases (Nursing, Surgical Sciences, Pharmaceutical), 3D container, and Schedule a Call button.

Starting URL: https://imaginxavr.com/

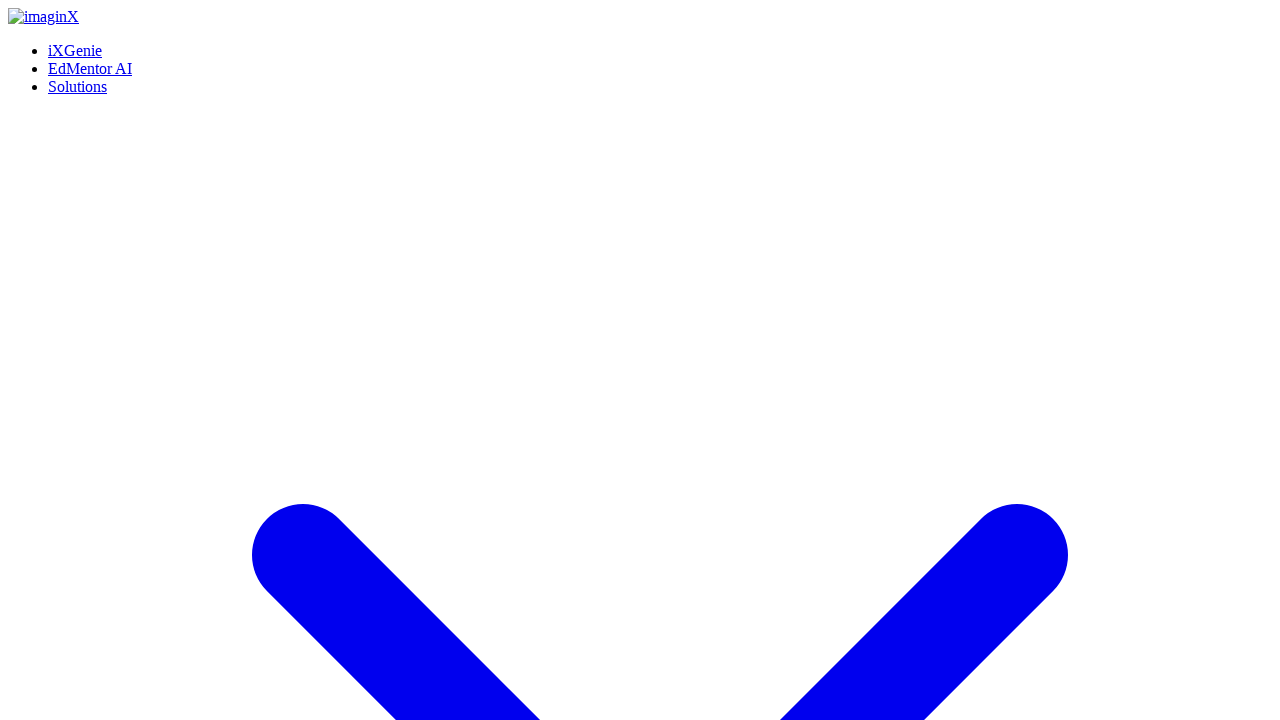

Page loaded successfully
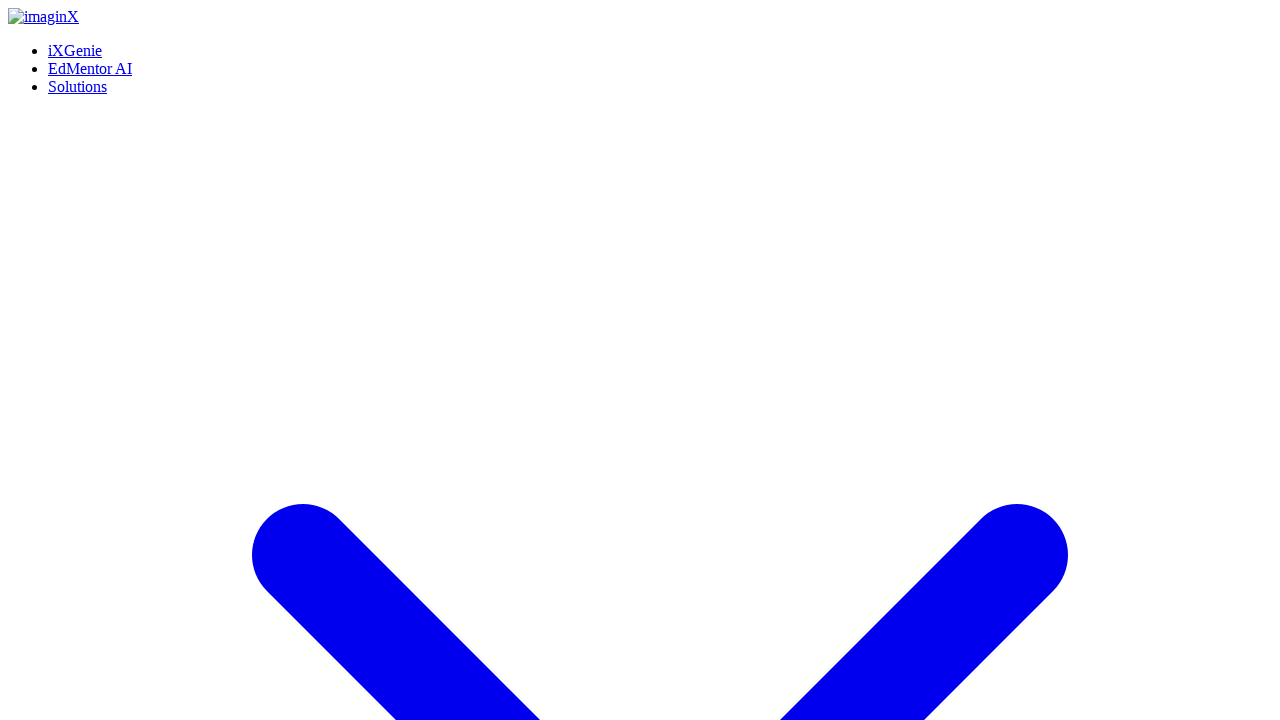

Located Solutions menu element
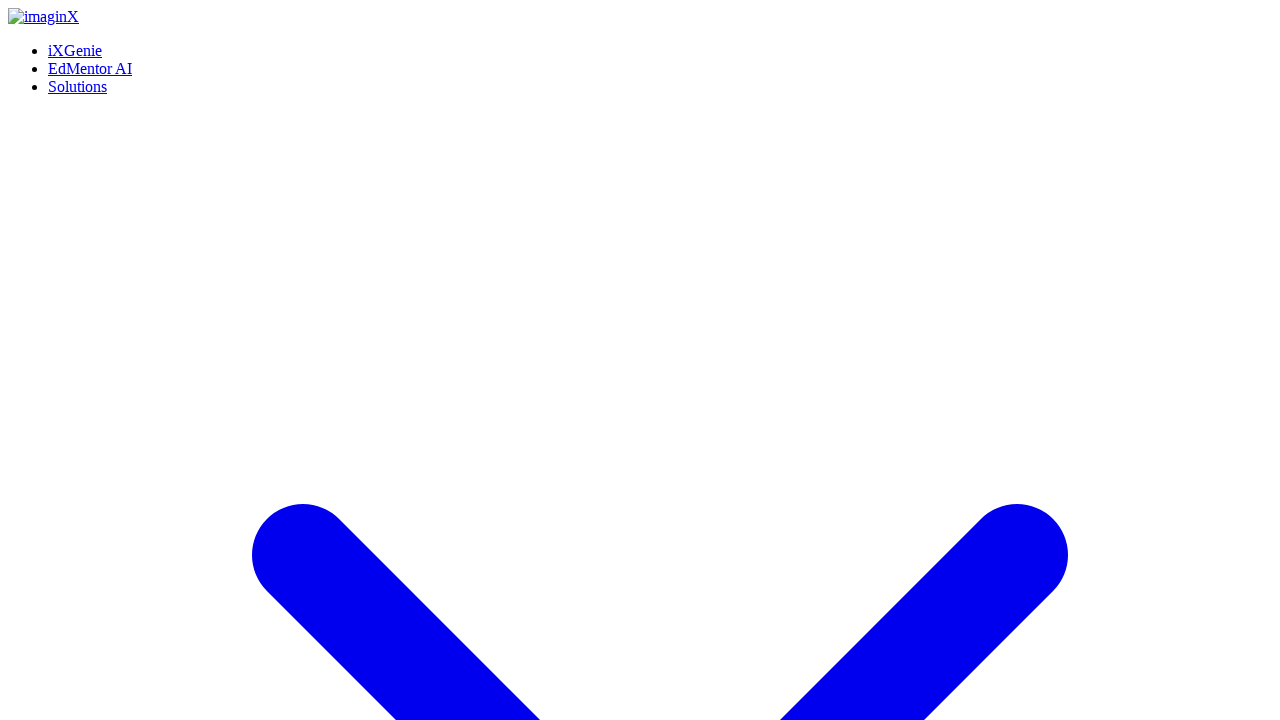

Solutions menu element is visible
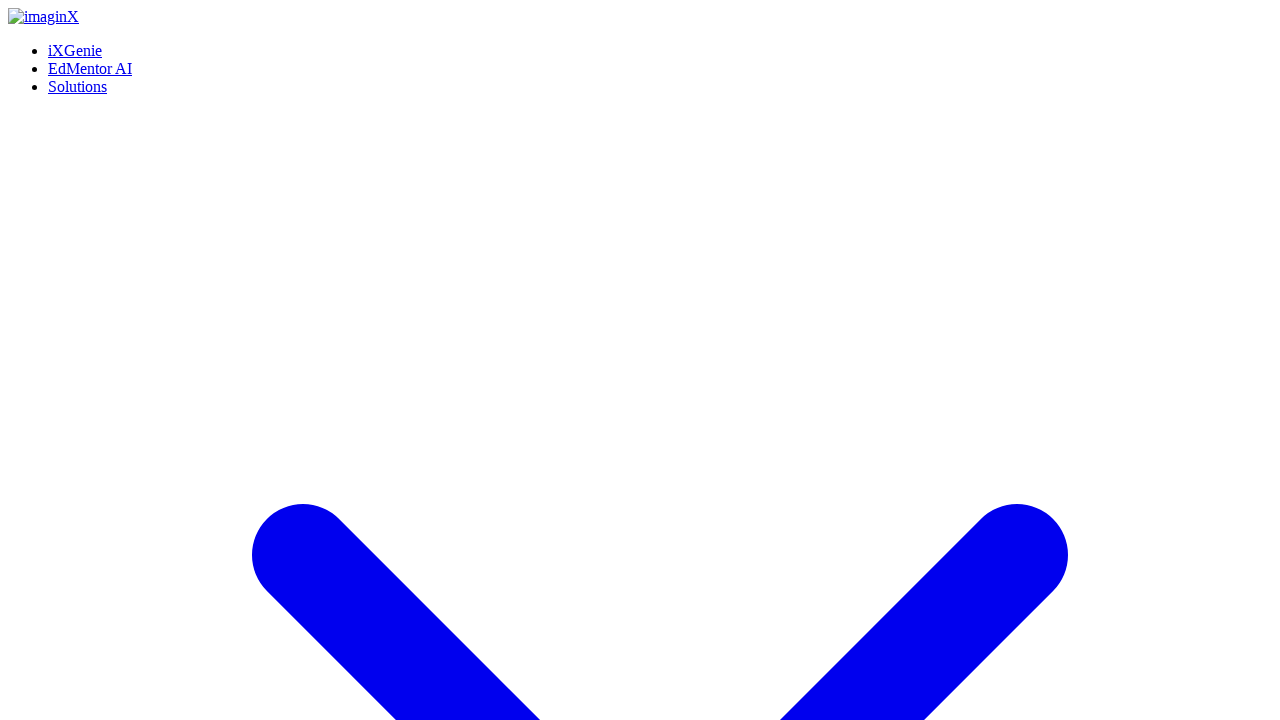

Hovered over Solutions menu at (78, 8) on xpath=(//a[normalize-space()='Solutions'])[1]
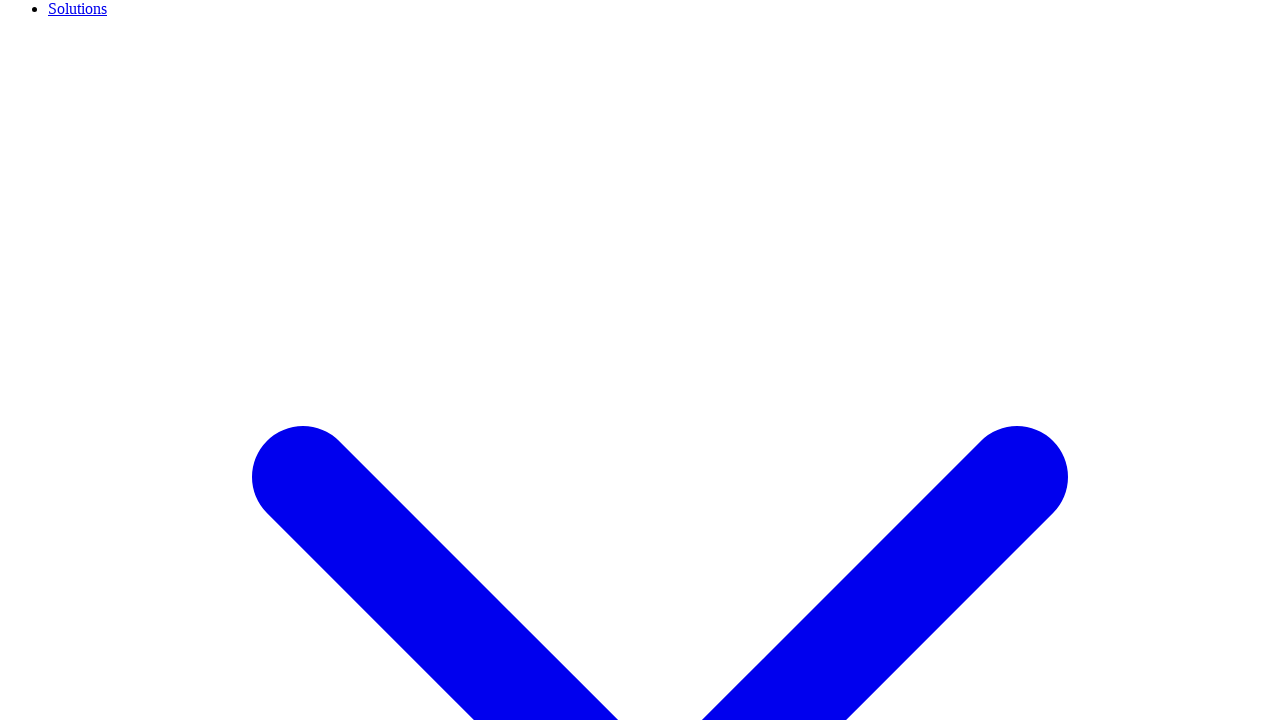

Waited for Solutions menu to expand
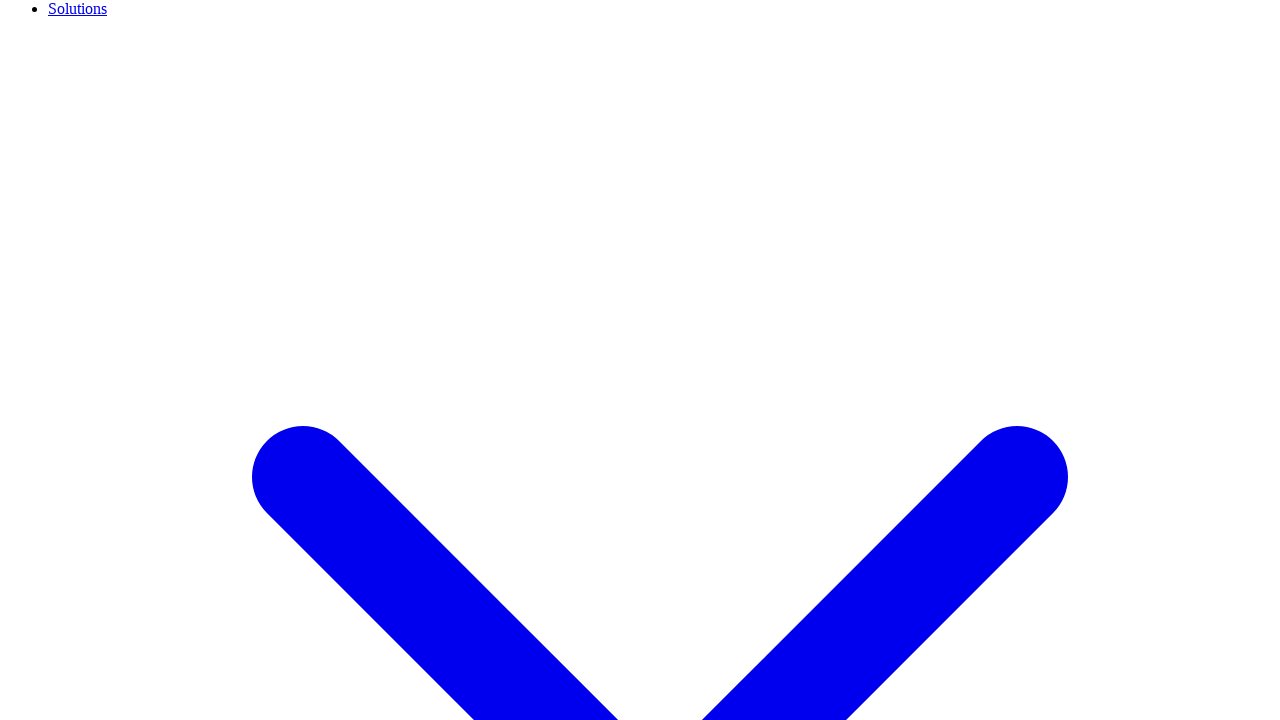

Located Healthcare link in Solutions menu
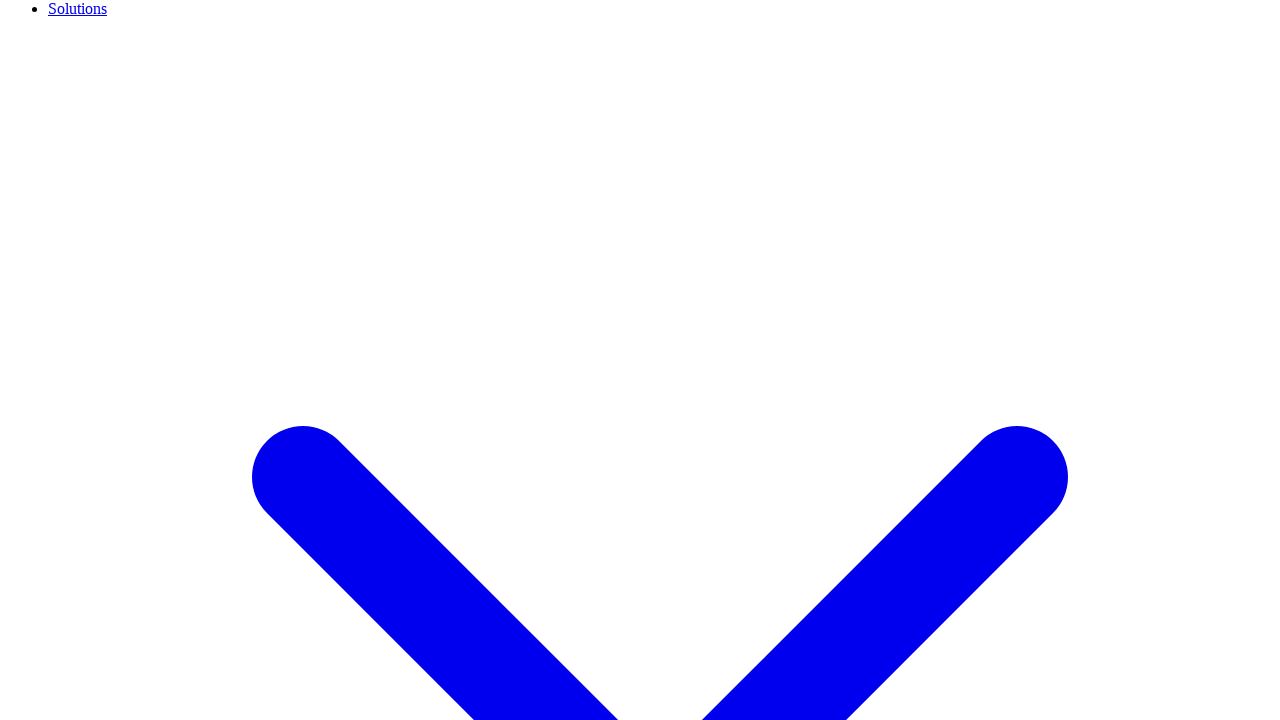

Healthcare link is visible
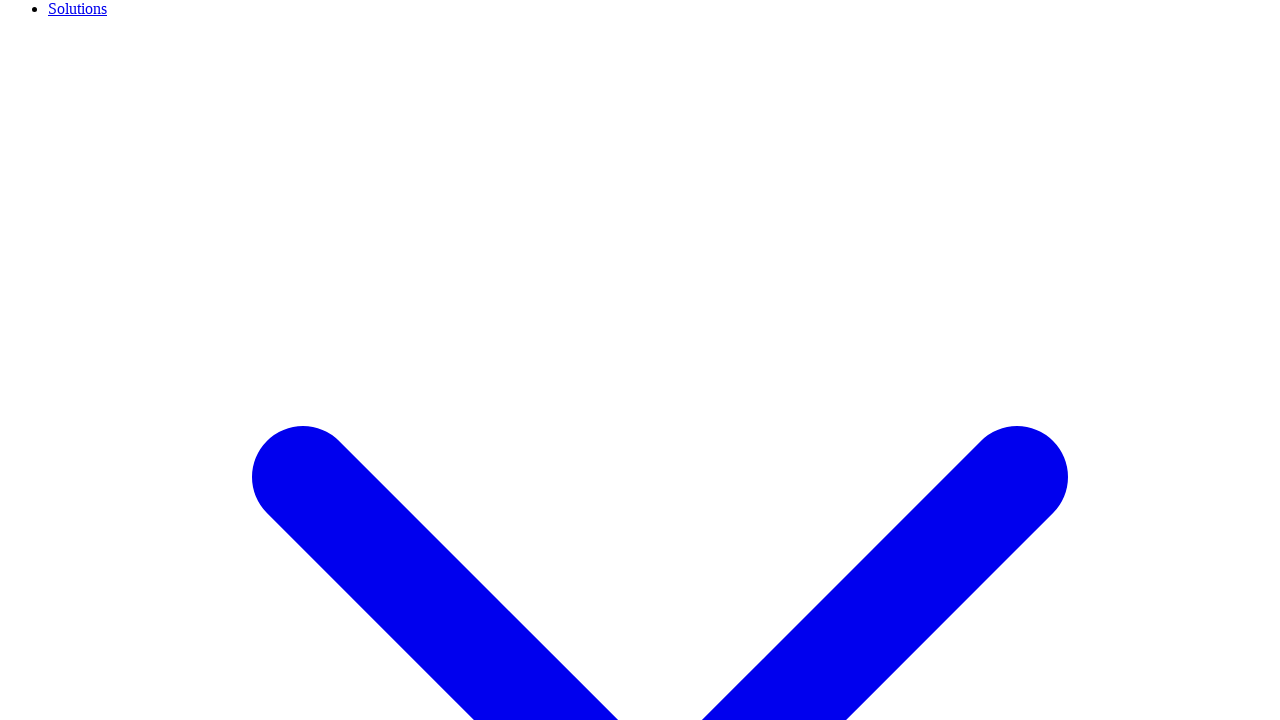

Hovered over Healthcare link at (122, 360) on xpath=(//a[normalize-space()='Healthcare'])[1]
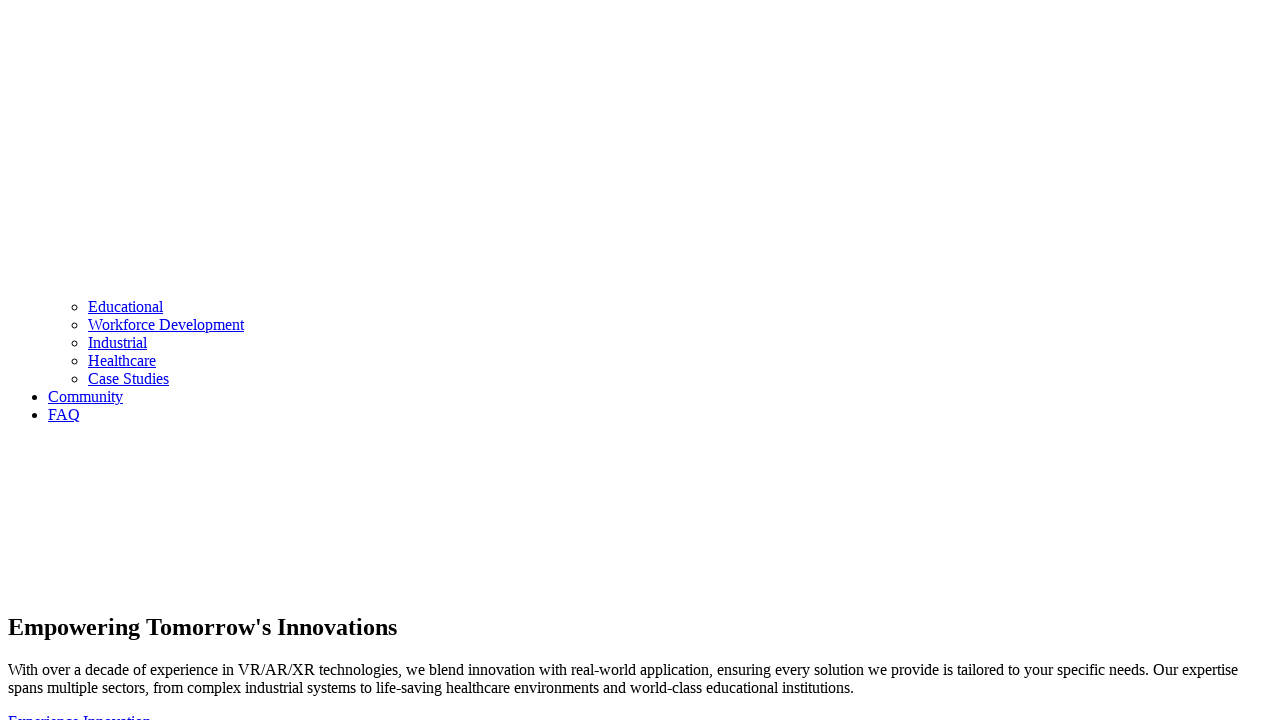

Waited before clicking Healthcare link
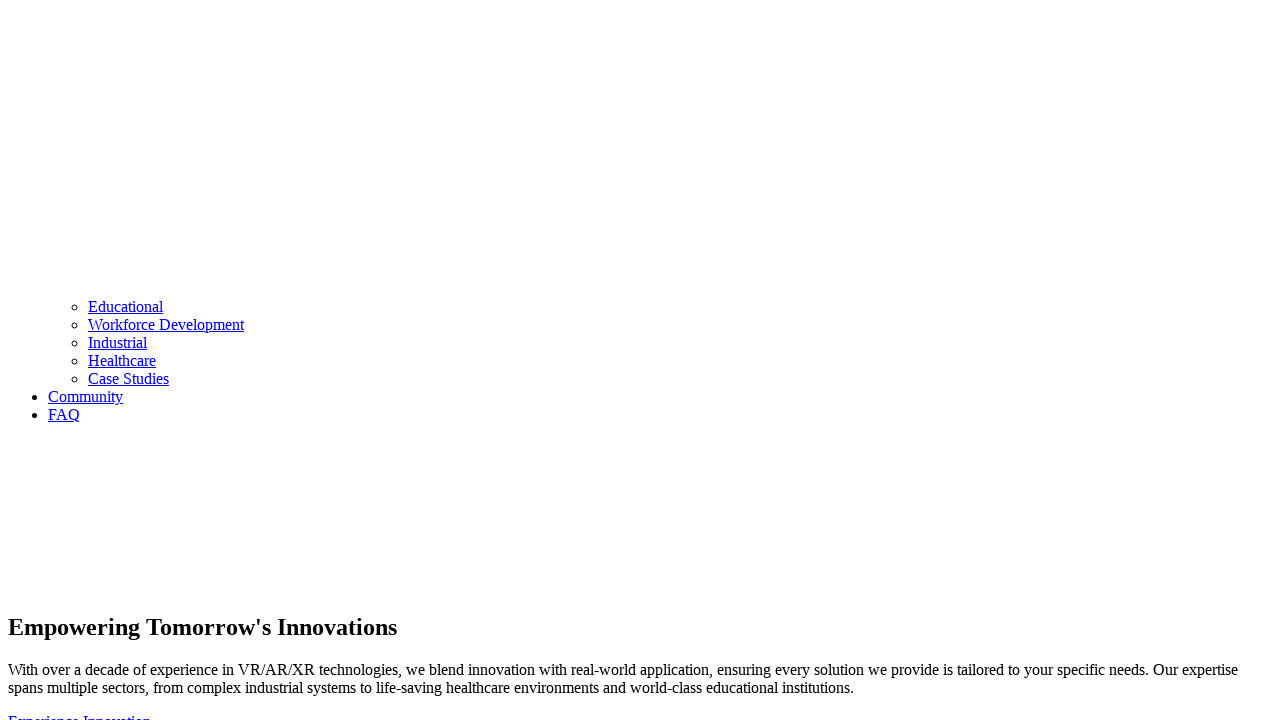

Clicked Healthcare link at (122, 360) on xpath=(//a[normalize-space()='Healthcare'])[1]
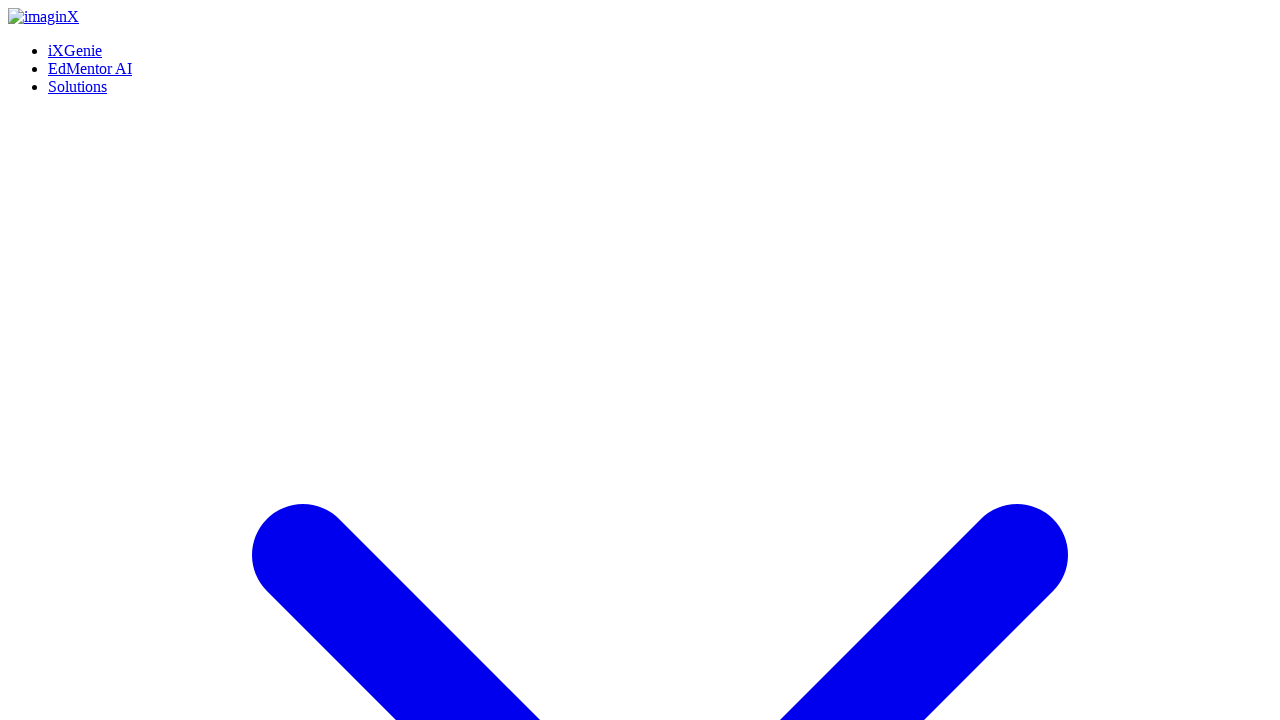

Healthcare page loaded successfully
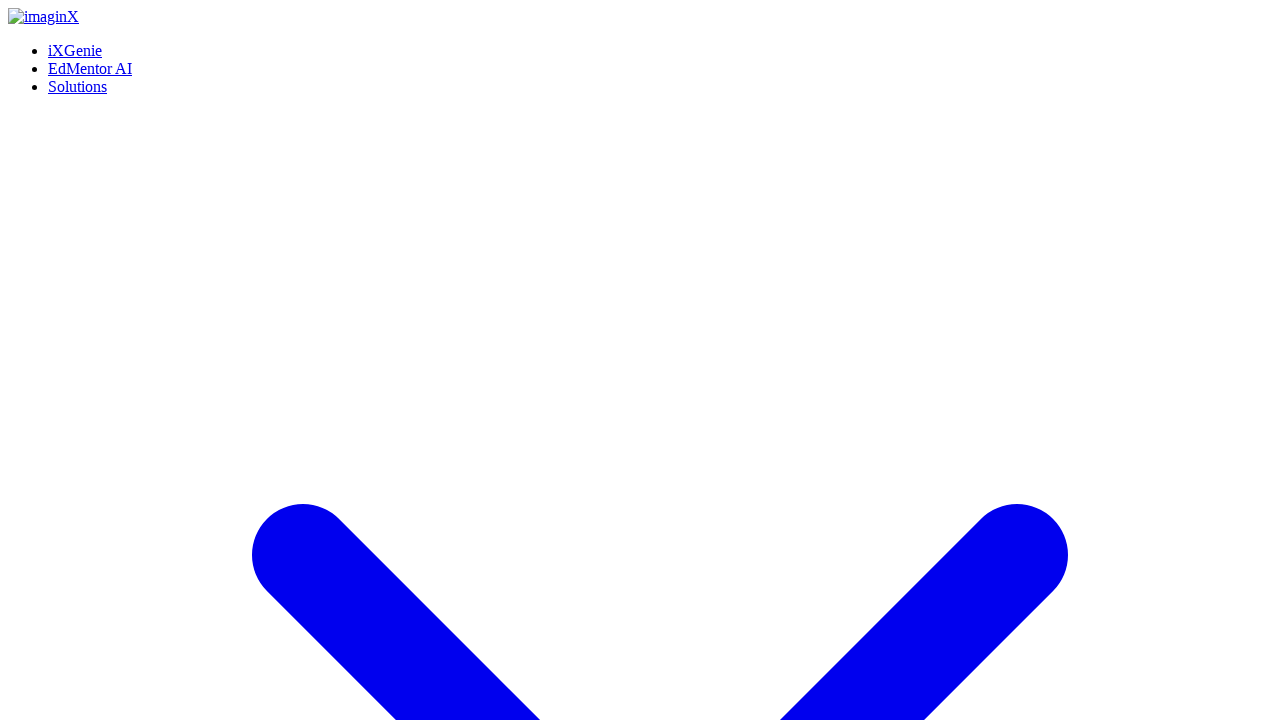

Additional wait for Healthcare page content to render
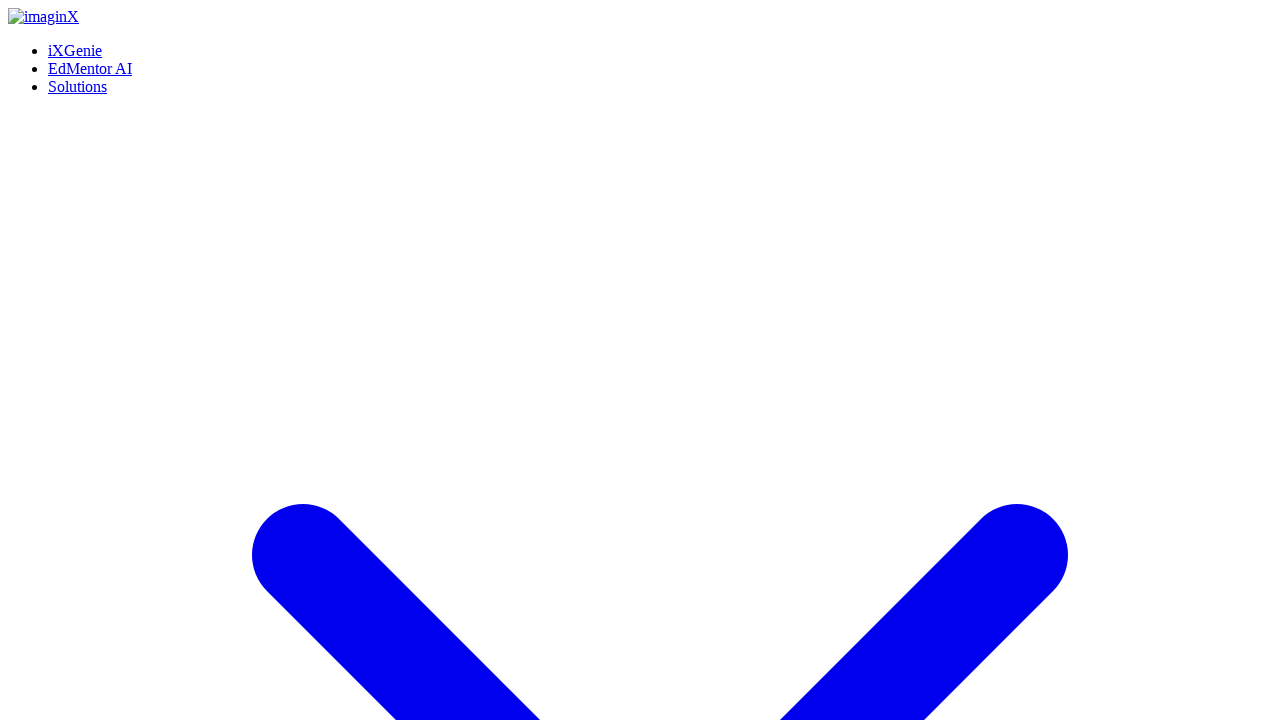

Scrolled to bottom of Healthcare page
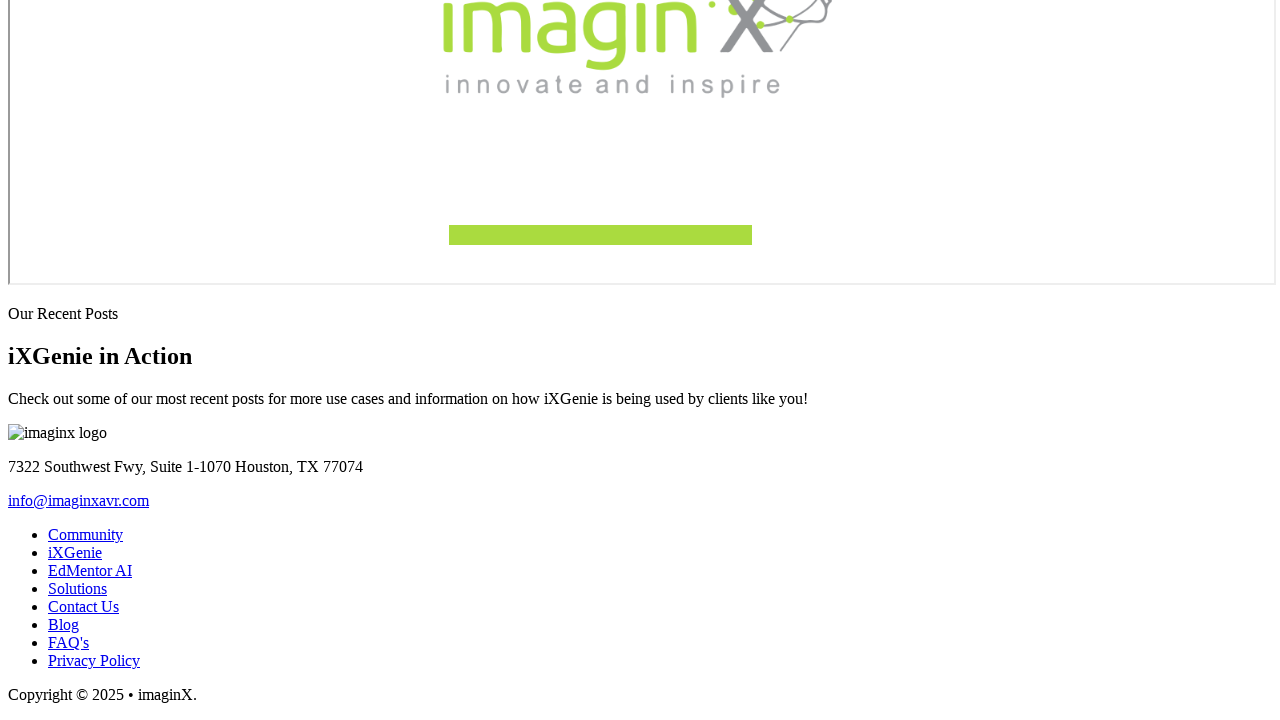

Waited after scrolling to bottom
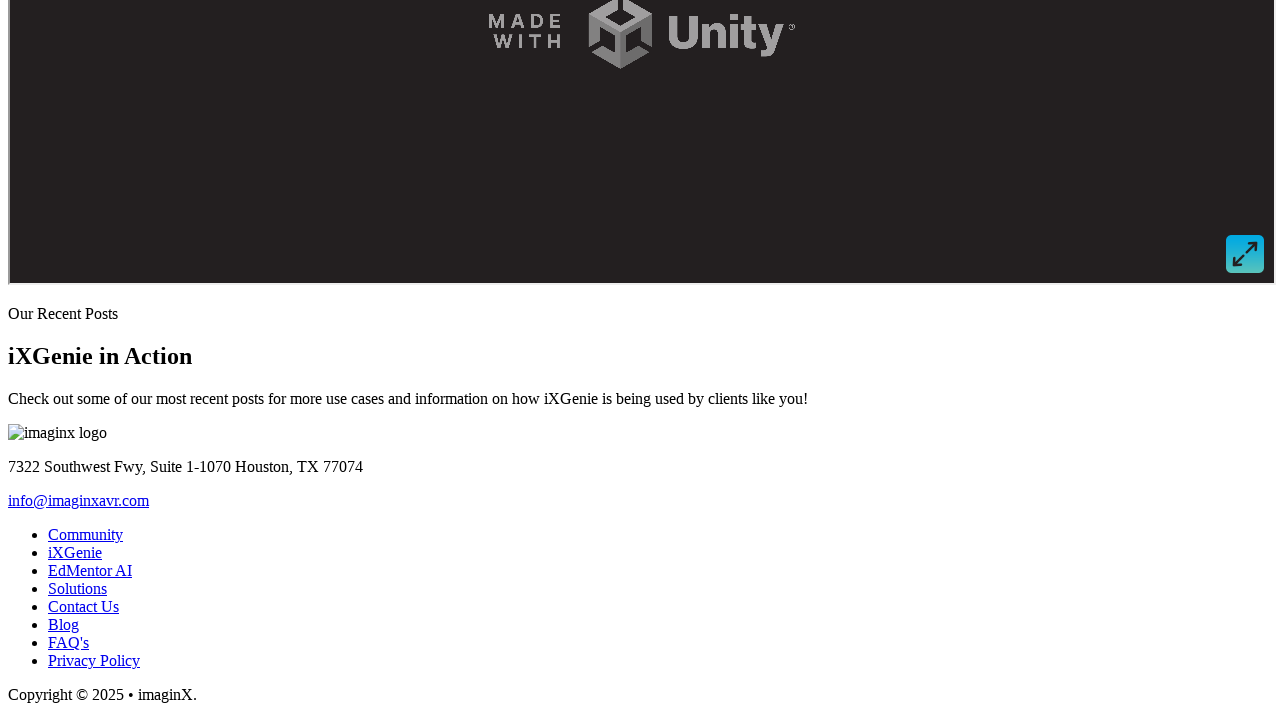

Scrolled back to top of Healthcare page
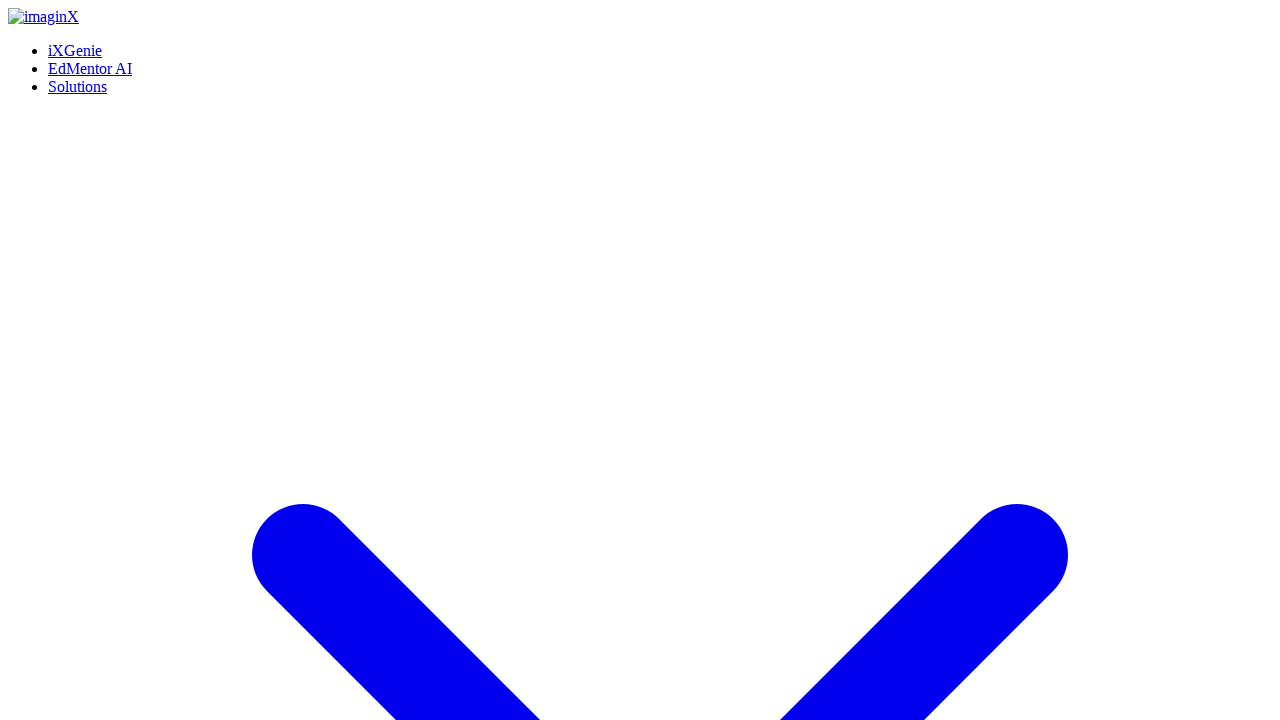

Waited after scrolling to top
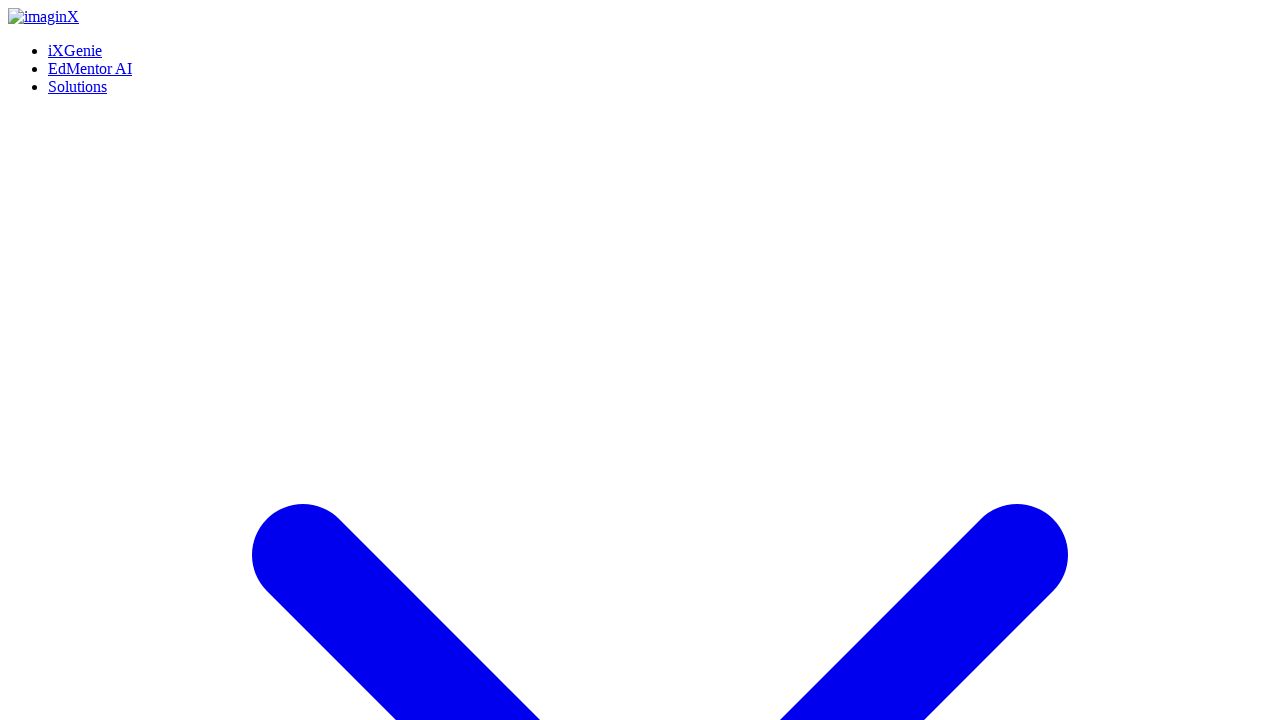

Located 'Healthcare Training' main header
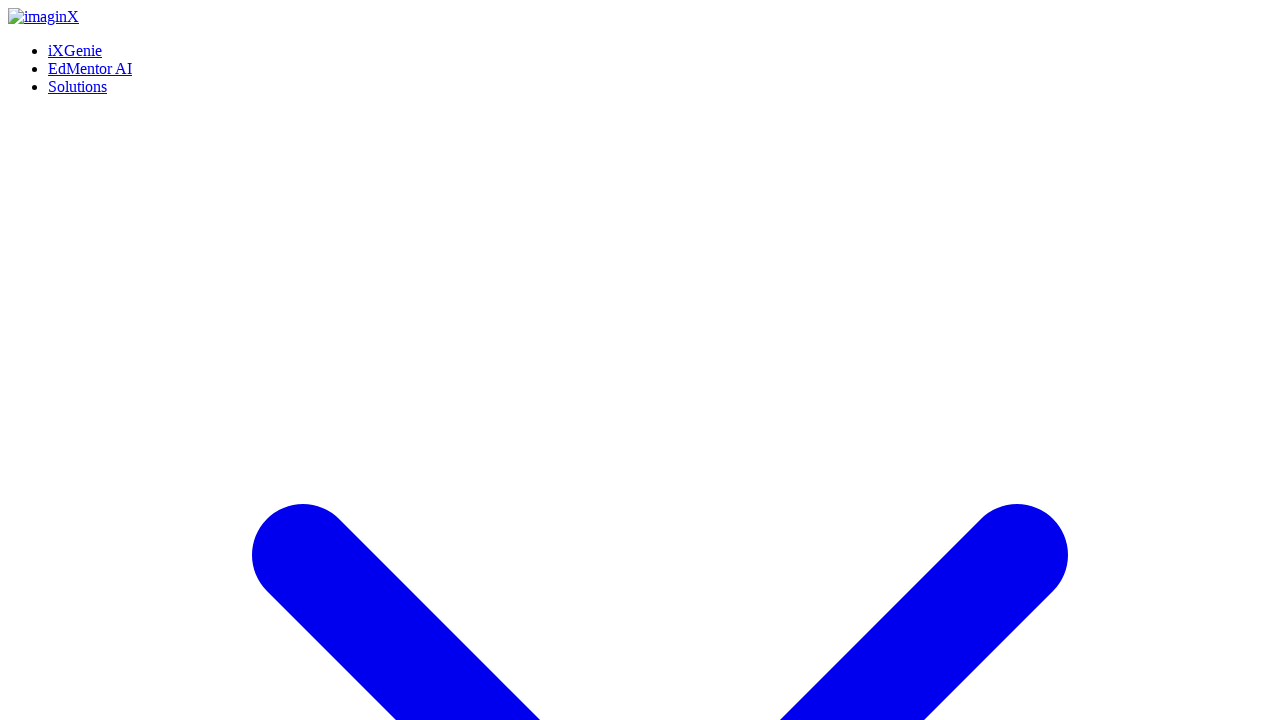

Verified 'Healthcare Training' header is visible
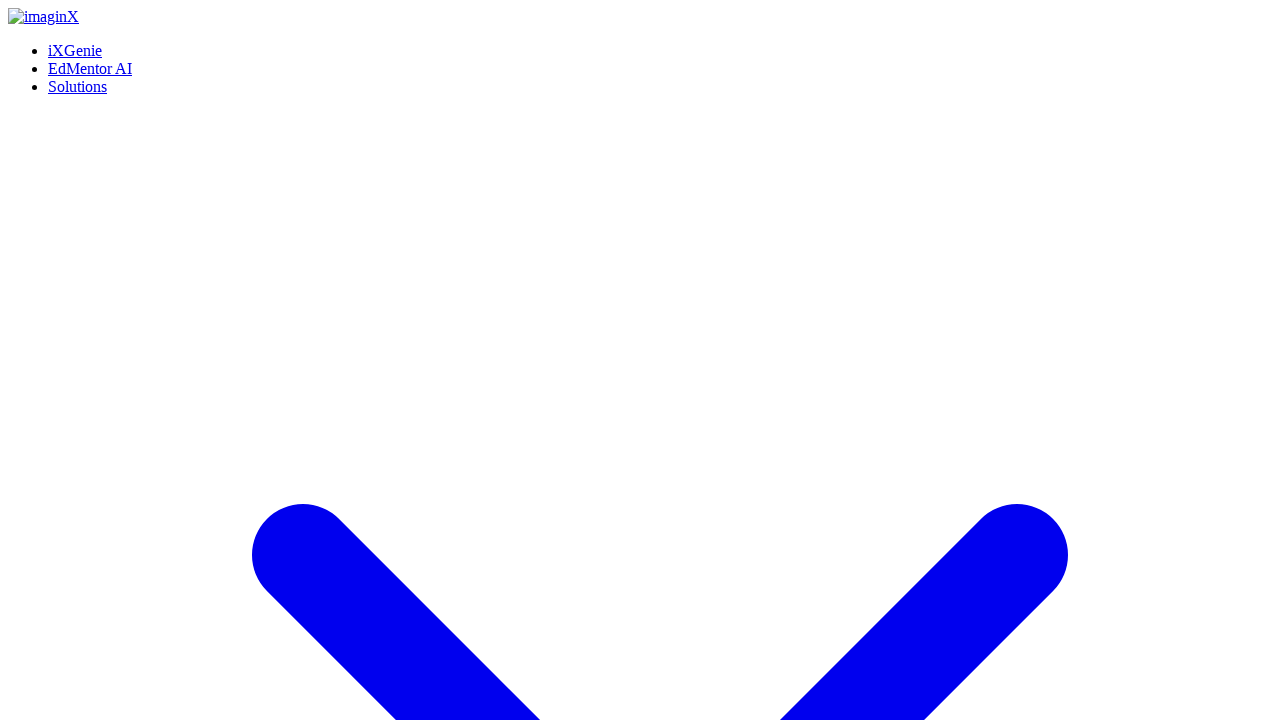

Located 'Nursing' use case header
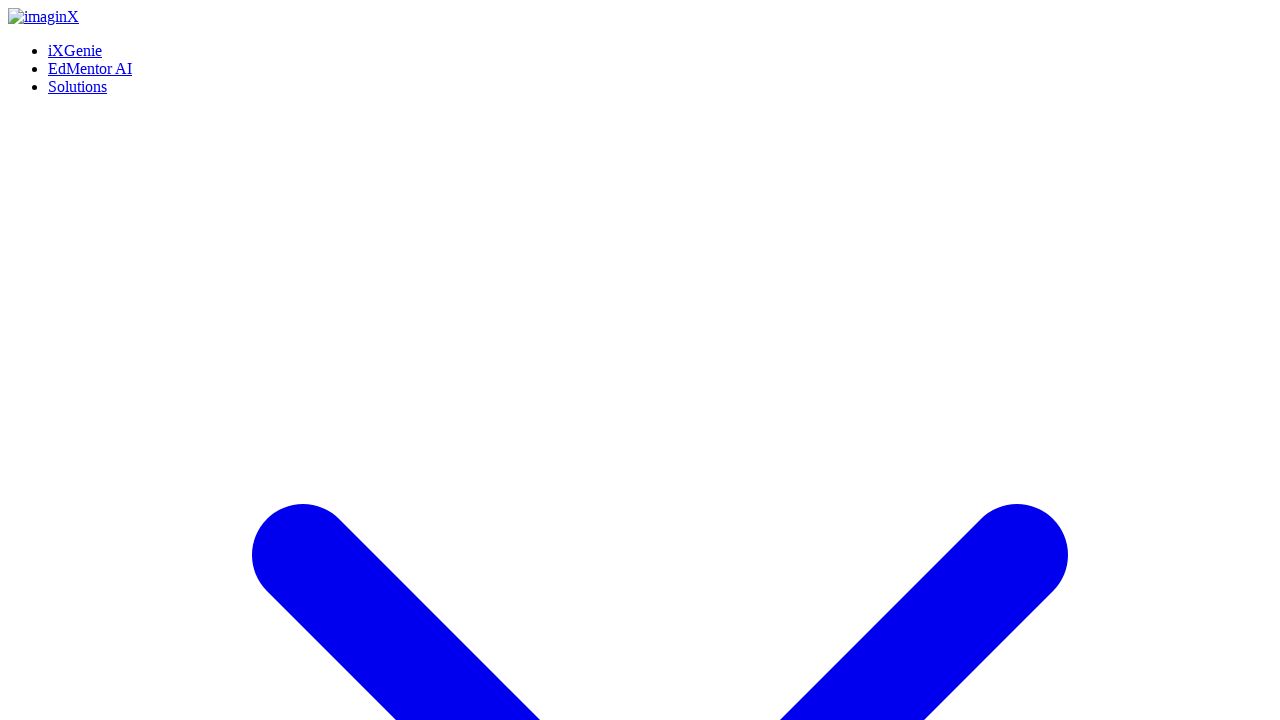

Verified 'Nursing' use case header is visible
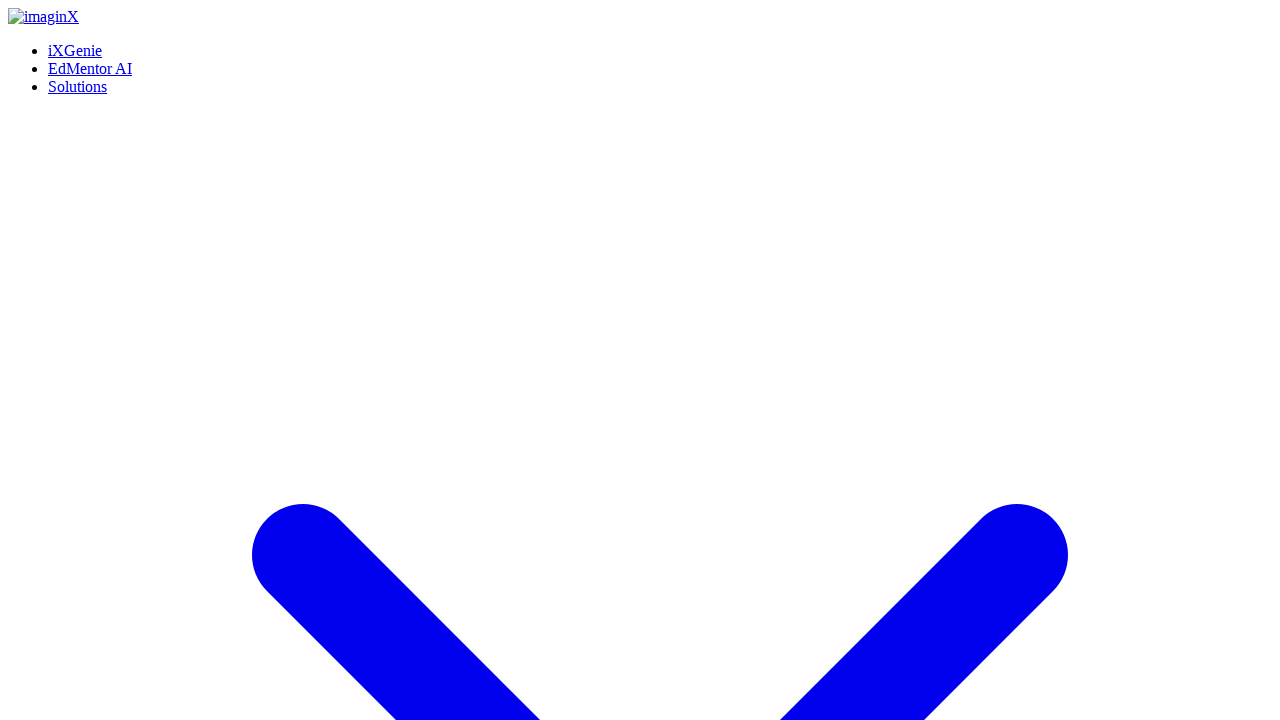

Located 'Surgical Sciences' use case header
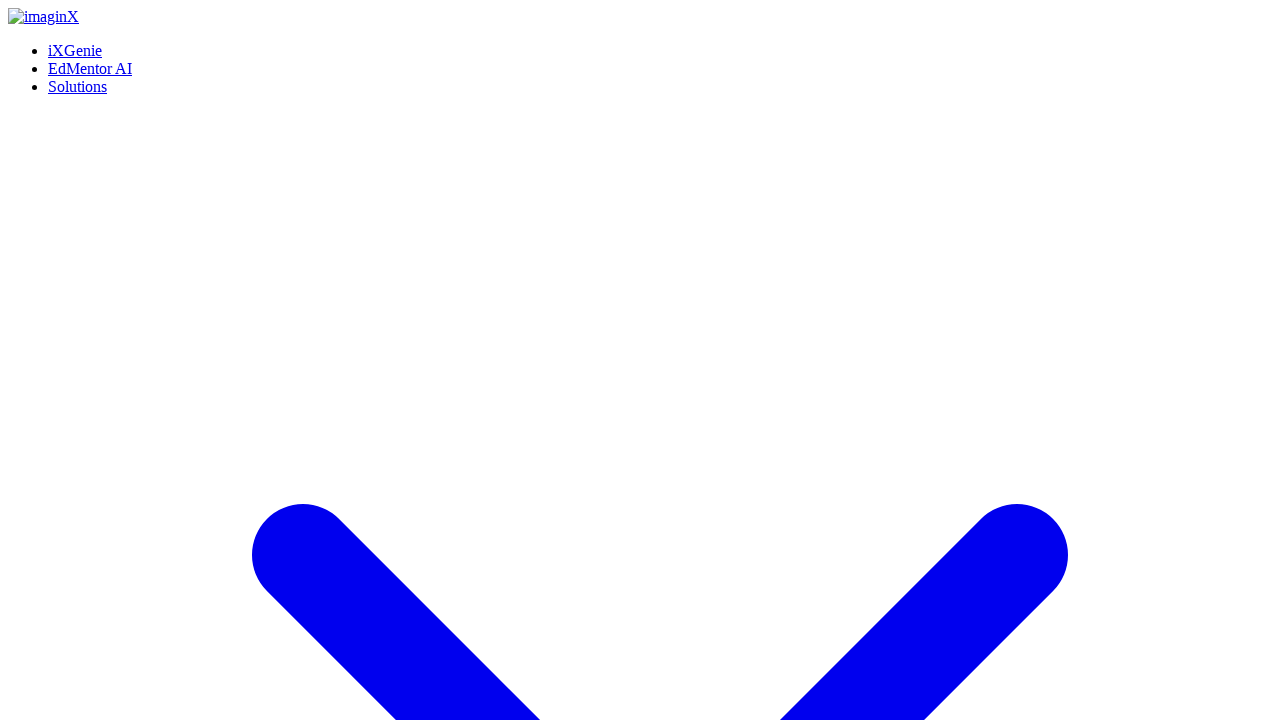

Verified 'Surgical Sciences' use case header is visible
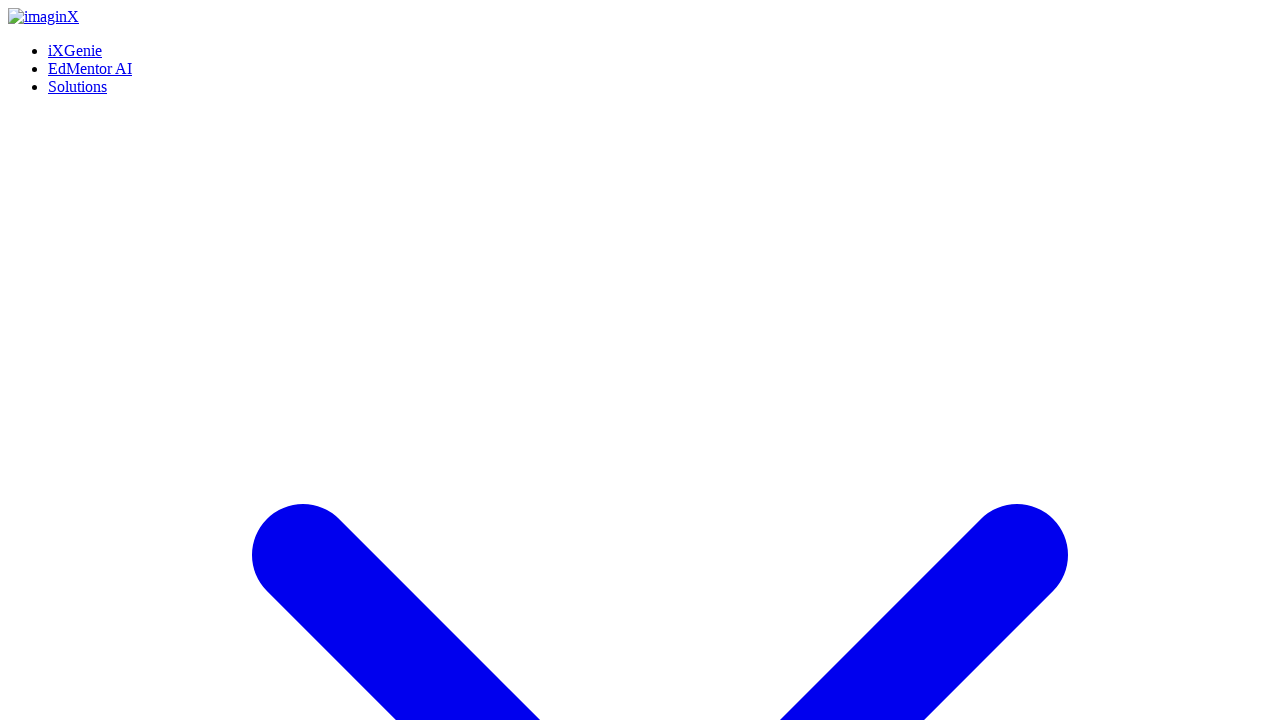

Located 'Pharmaceutical Training & Research' use case header
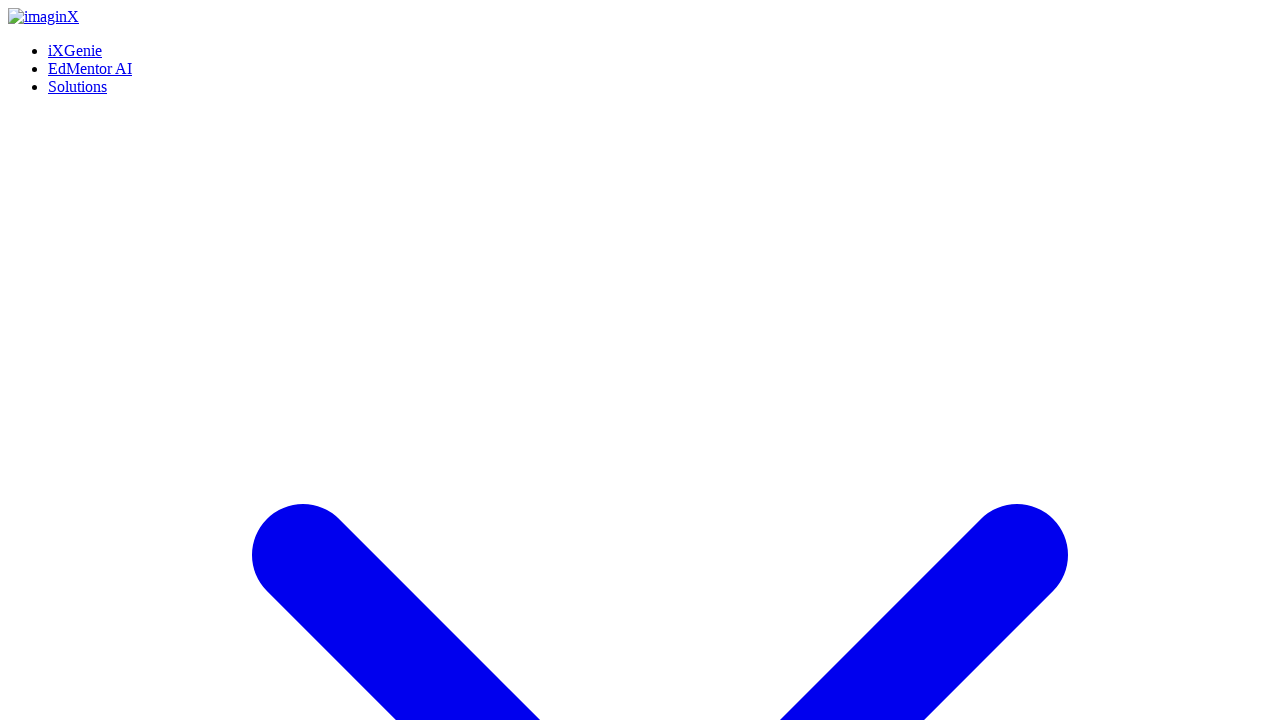

Verified 'Pharmaceutical Training & Research' use case header is visible
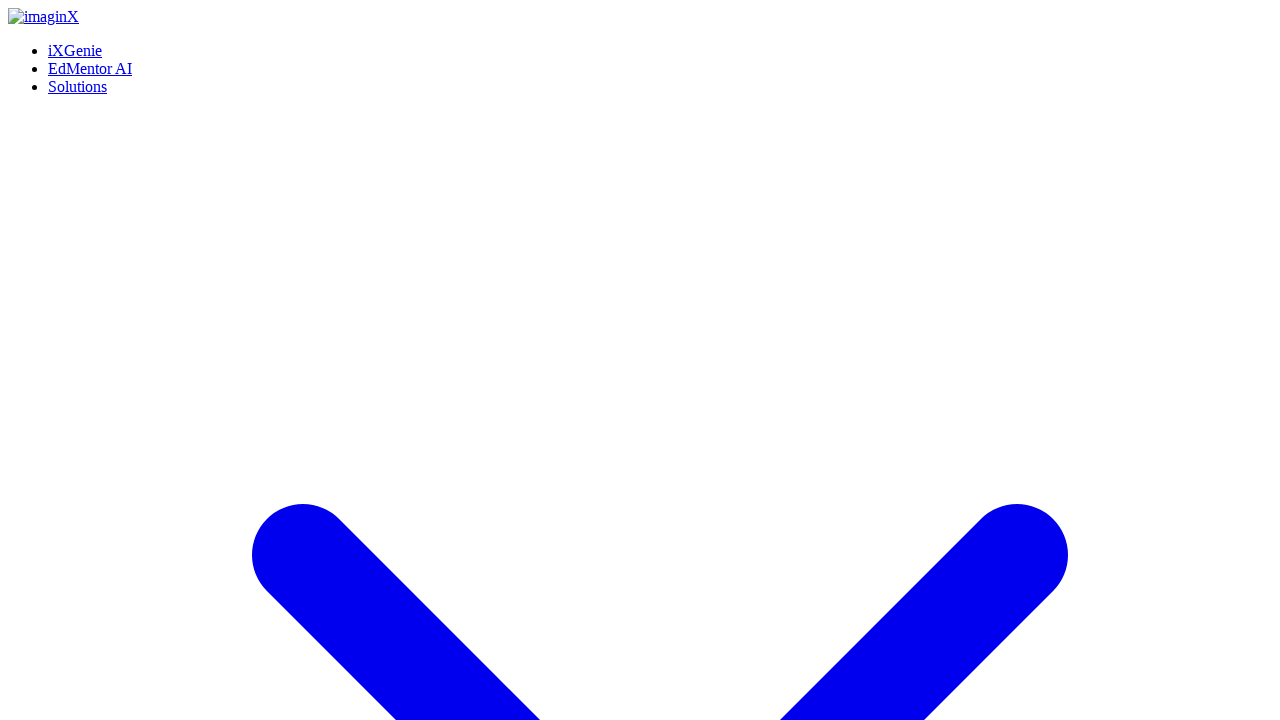

Located 'Schedule a Call' button
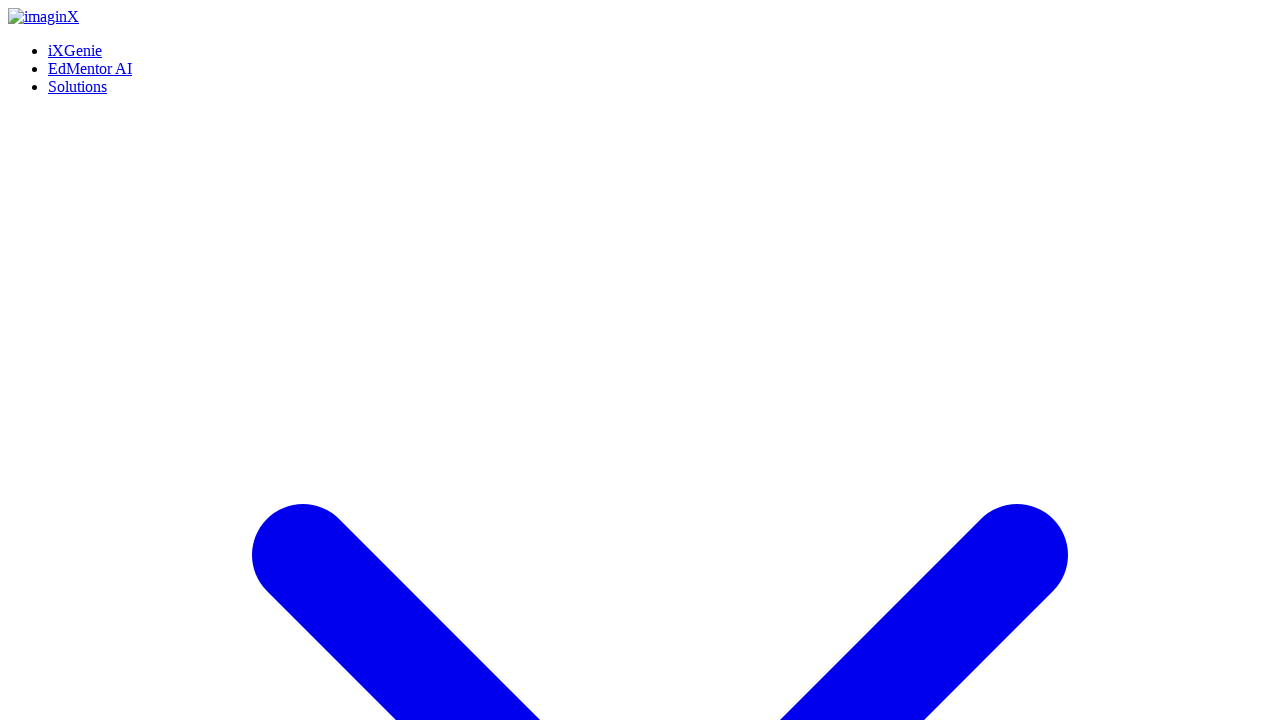

'Schedule a Call' button is visible
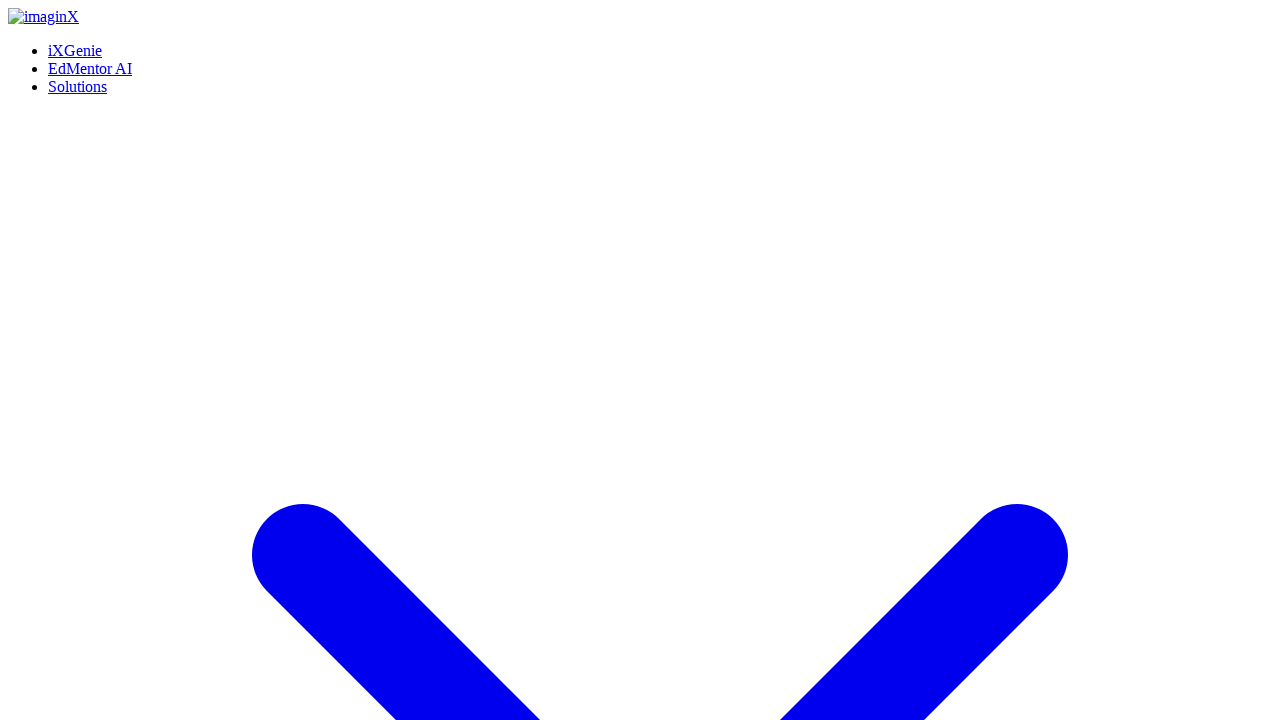

Hovered over 'Schedule a Call' button at (58, 360) on (//a[contains(normalize-space(),'Schedule a Call')])[1]
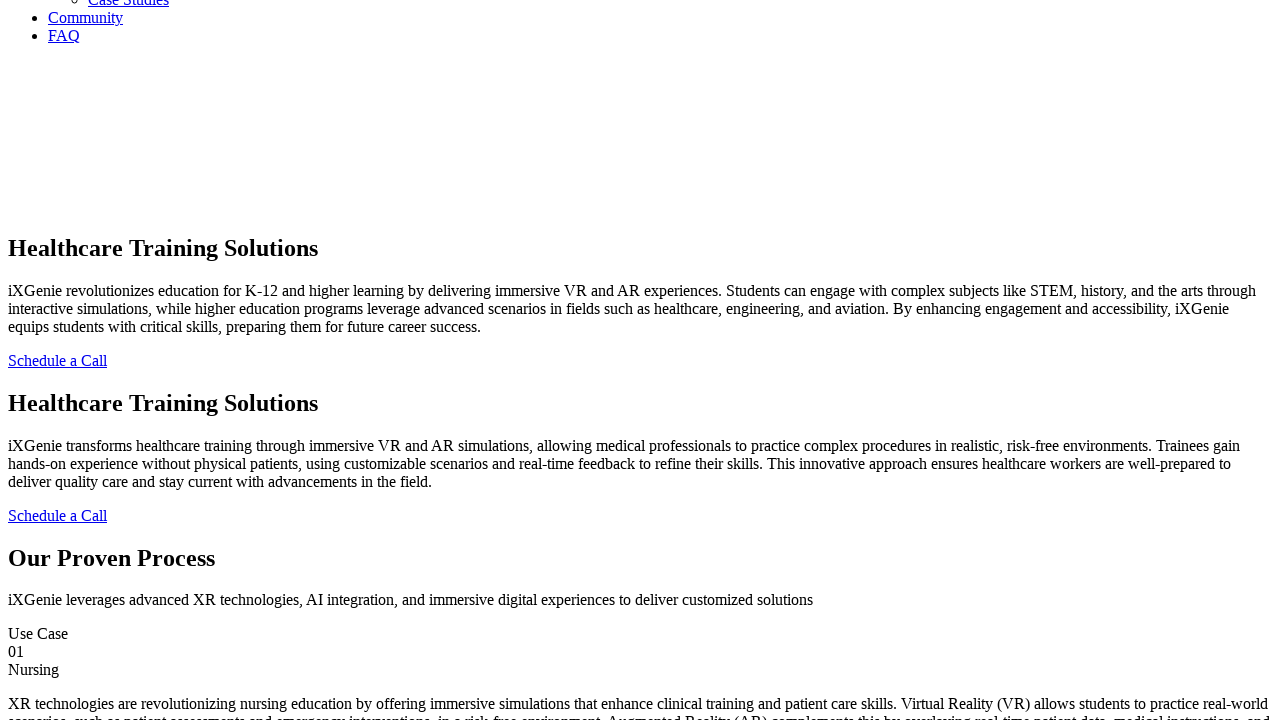

Waited before clicking 'Schedule a Call' button
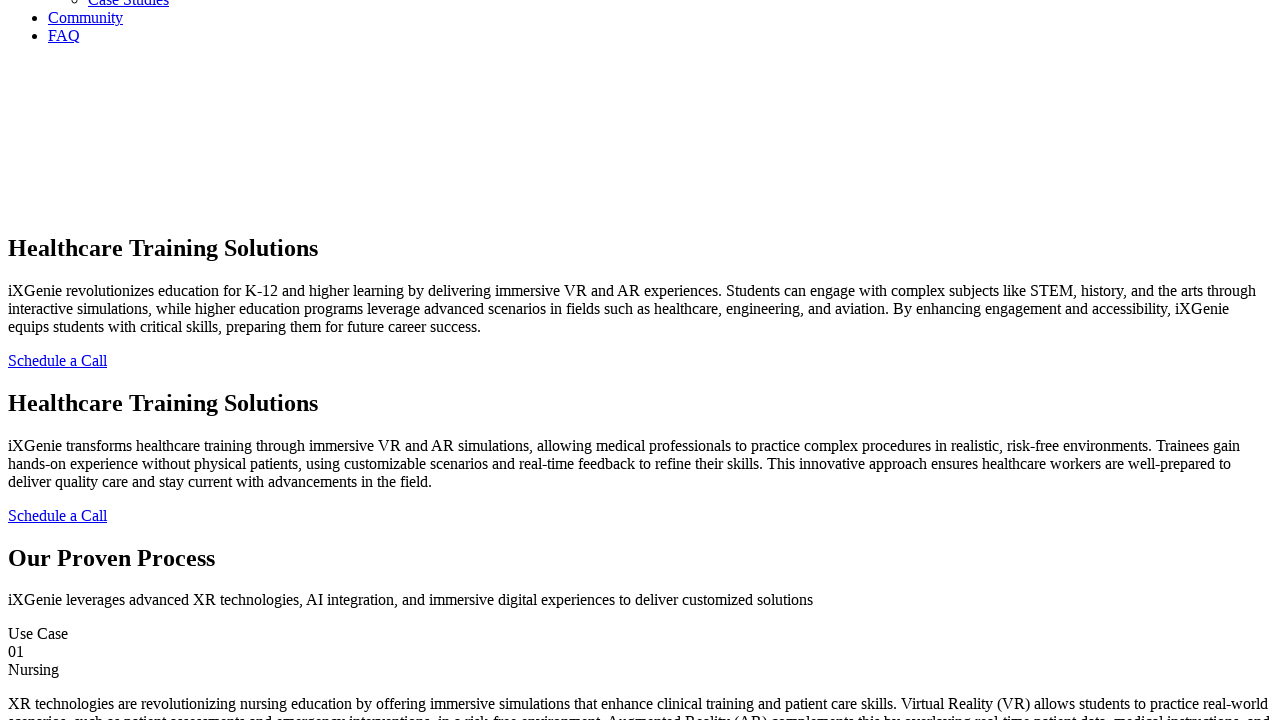

Clicked 'Schedule a Call' button at (58, 360) on (//a[contains(normalize-space(),'Schedule a Call')])[1]
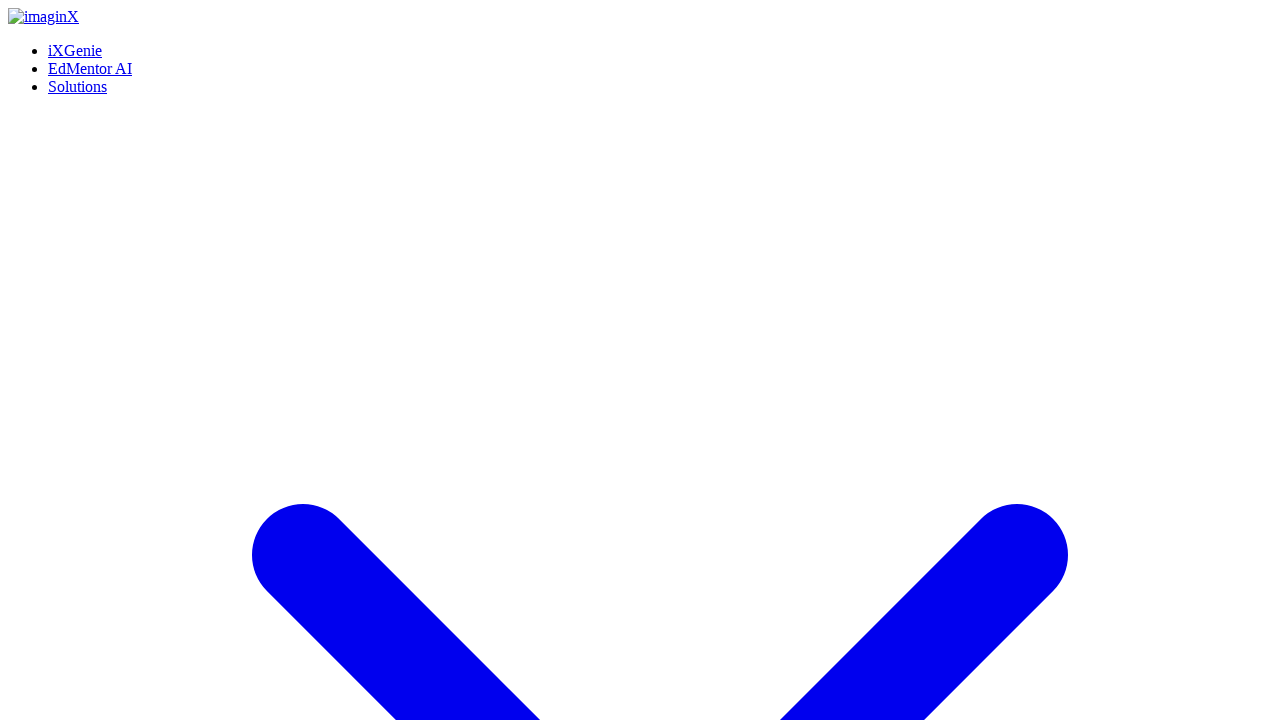

Located 'Contact Us' page header
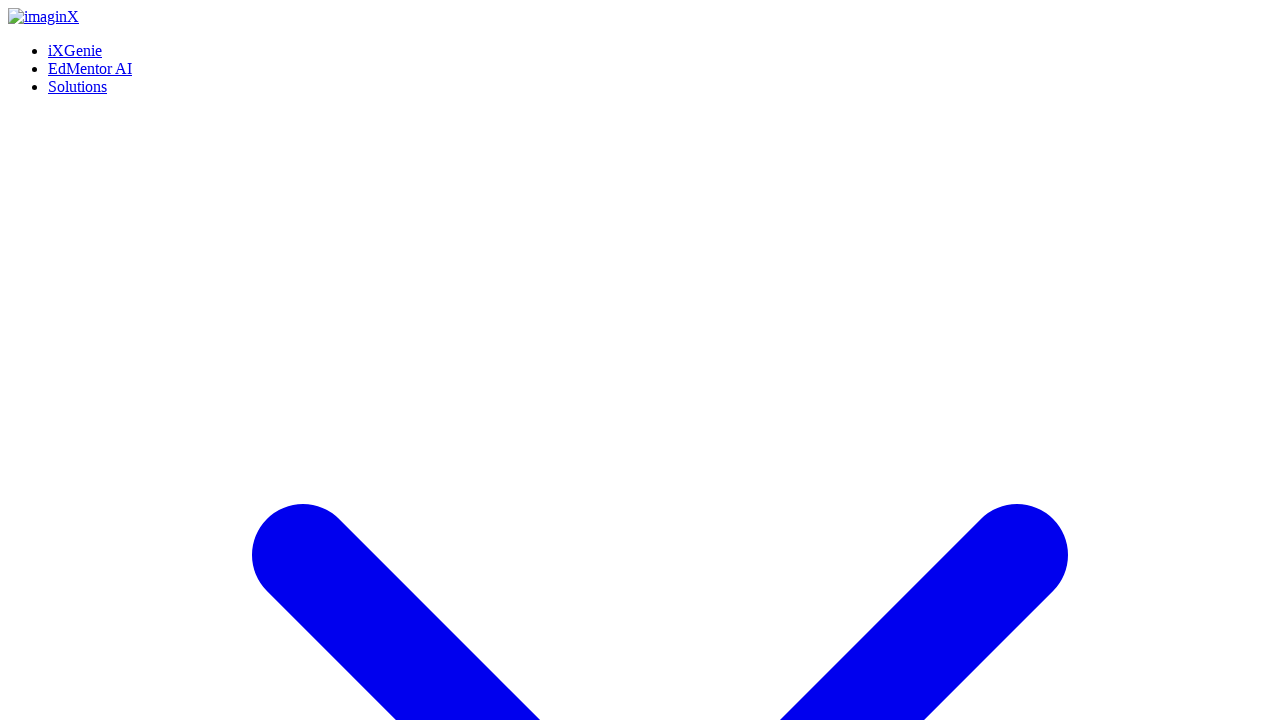

Verified 'Contact Us' page header is visible
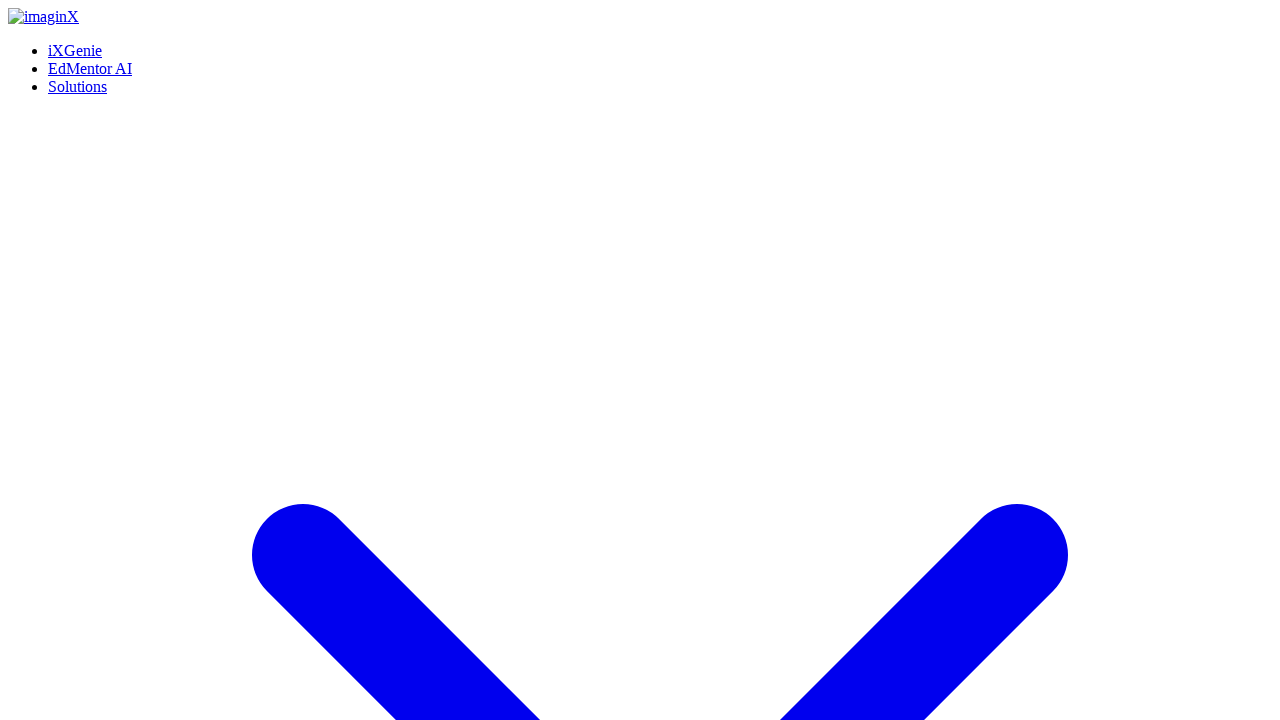

Navigated back to Healthcare page
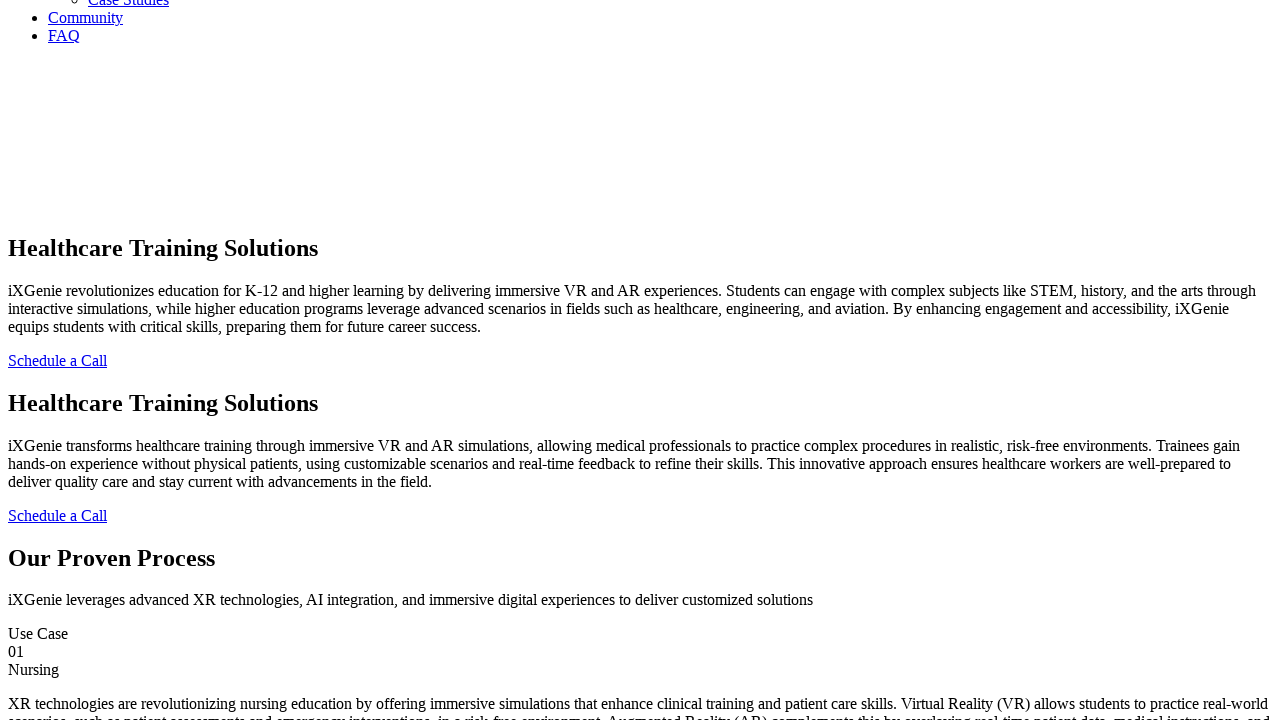

Healthcare page reloaded after navigation back
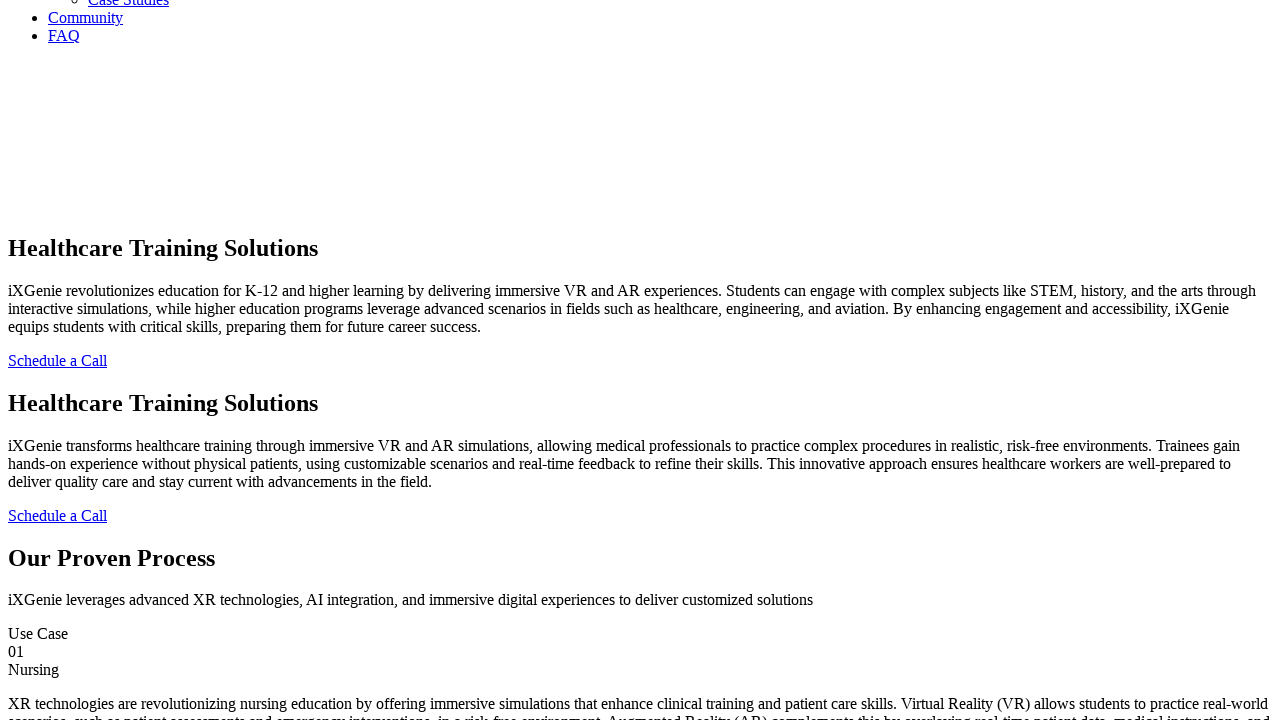

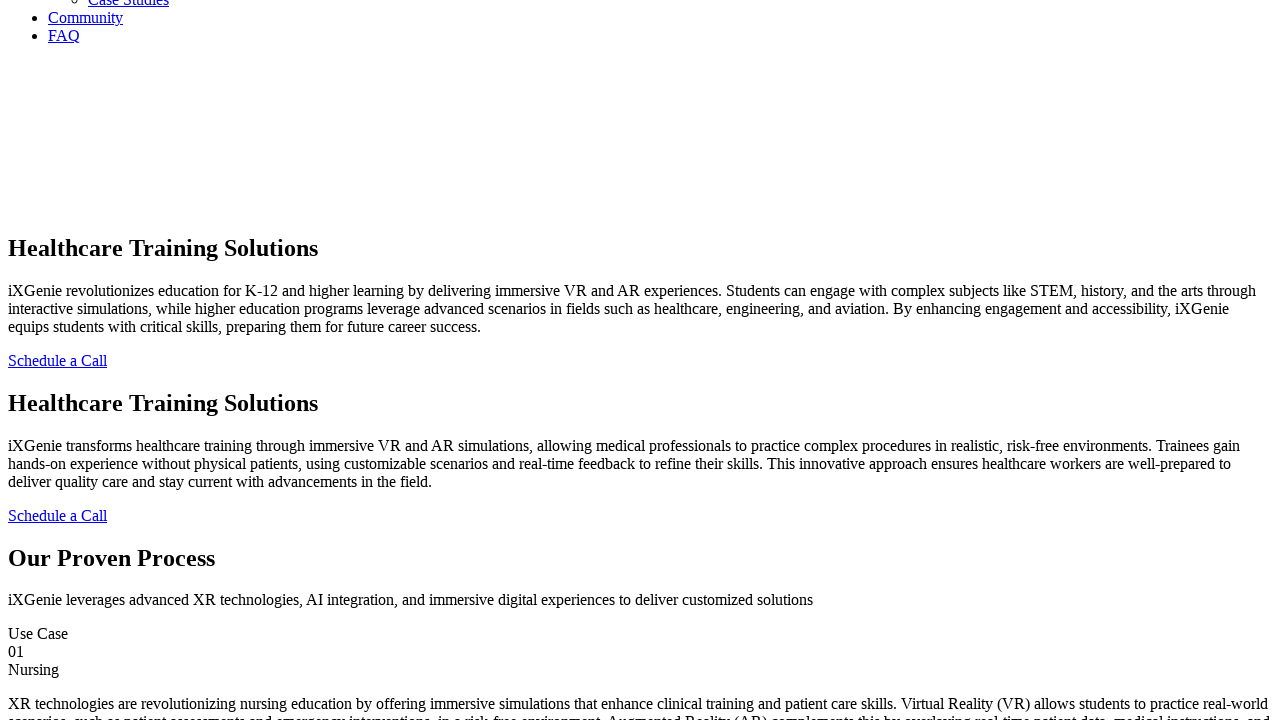